Tests sorting the "Due" column in descending order by clicking the column header twice and verifying values are sorted from highest to lowest.

Starting URL: http://the-internet.herokuapp.com/tables

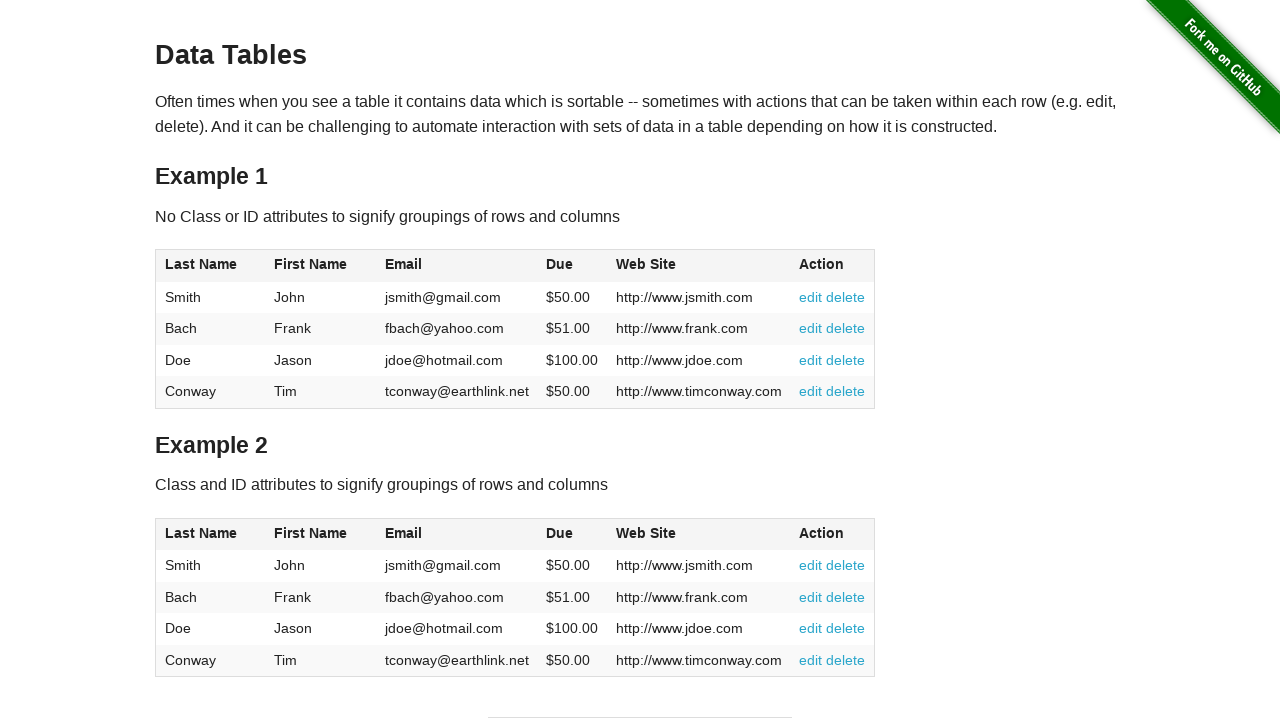

Clicked Due column header first time at (572, 266) on #table1 thead tr th:nth-of-type(4)
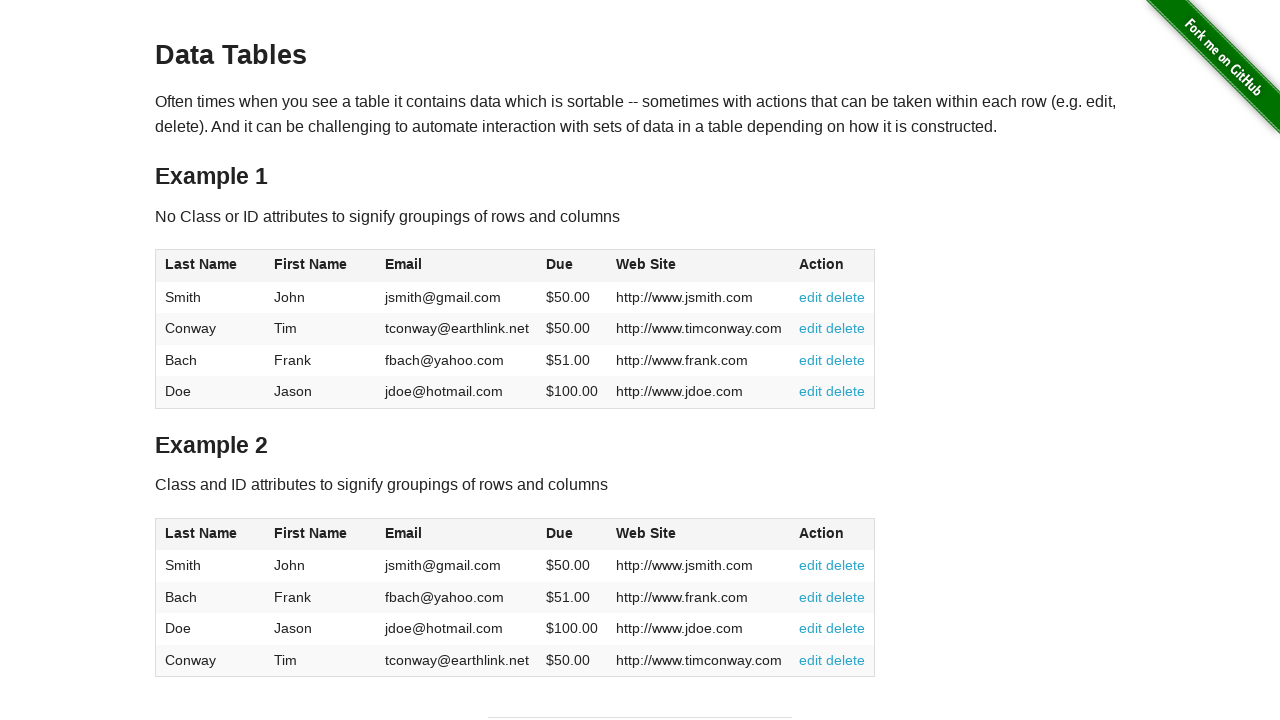

Clicked Due column header second time to sort descending at (572, 266) on #table1 thead tr th:nth-of-type(4)
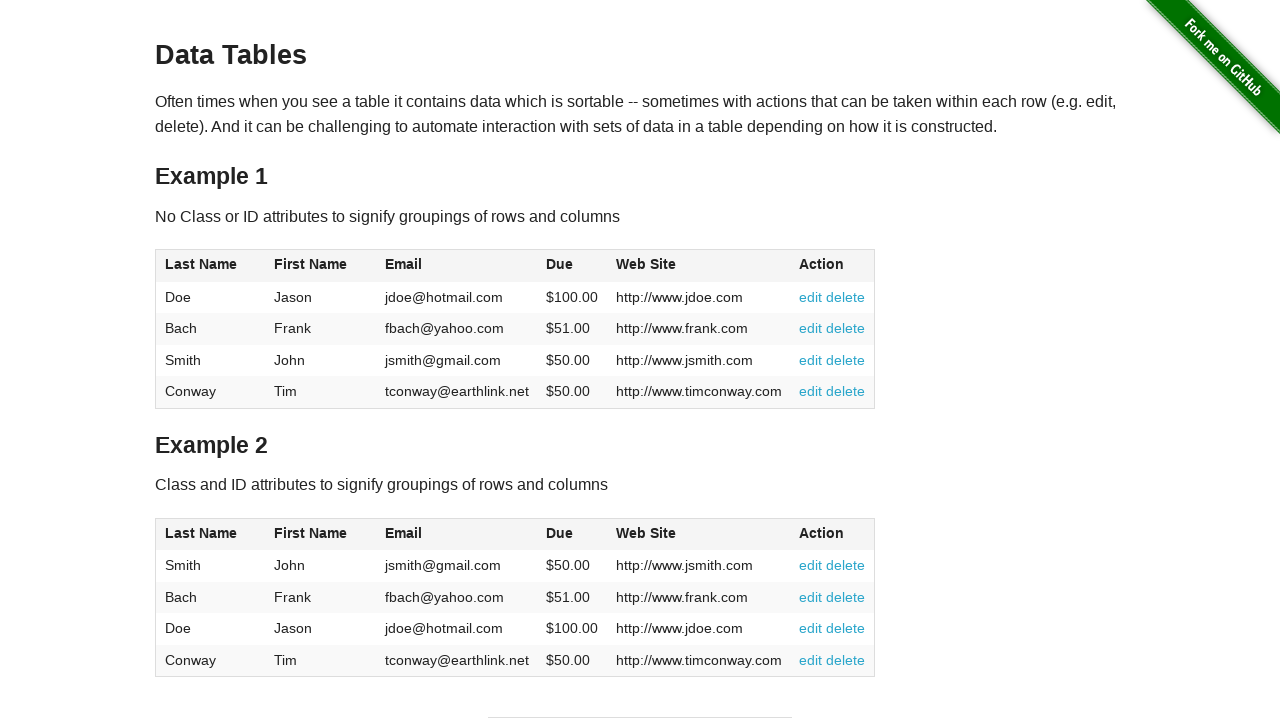

Due column values loaded in table
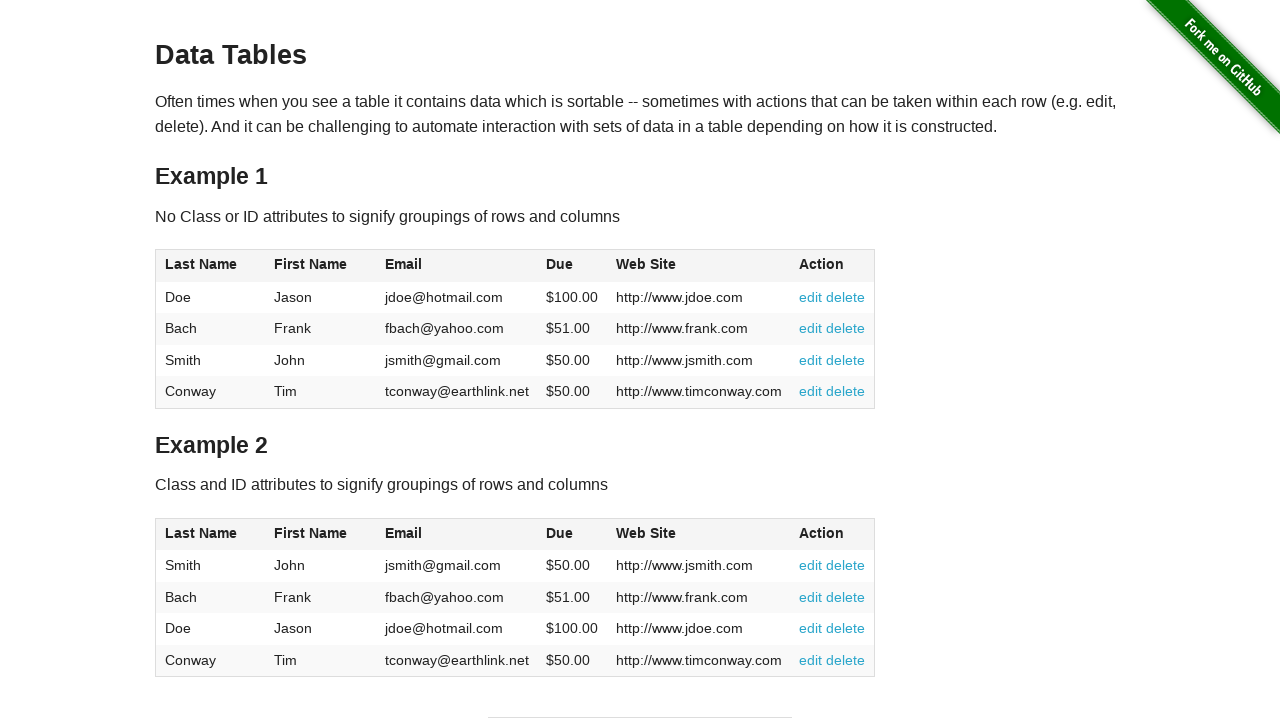

Retrieved all due values from the table
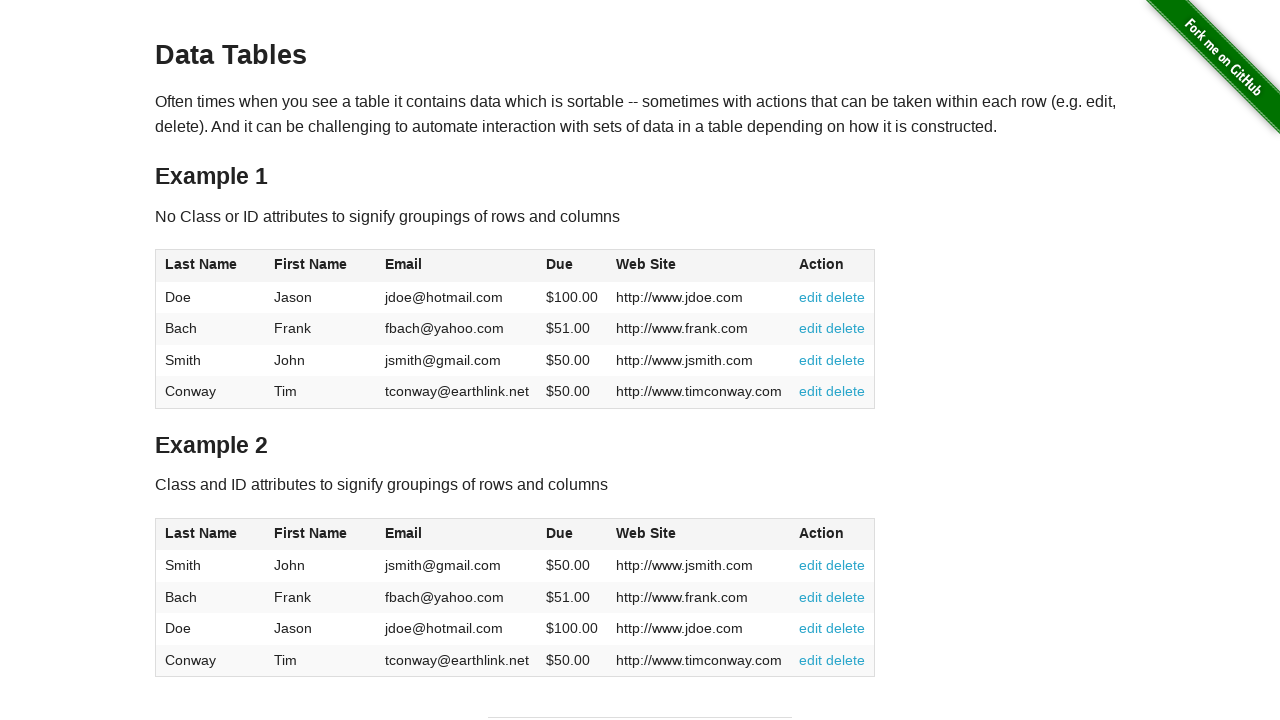

Extracted and converted 4 due values to floats: [100.0, 51.0, 50.0, 50.0]
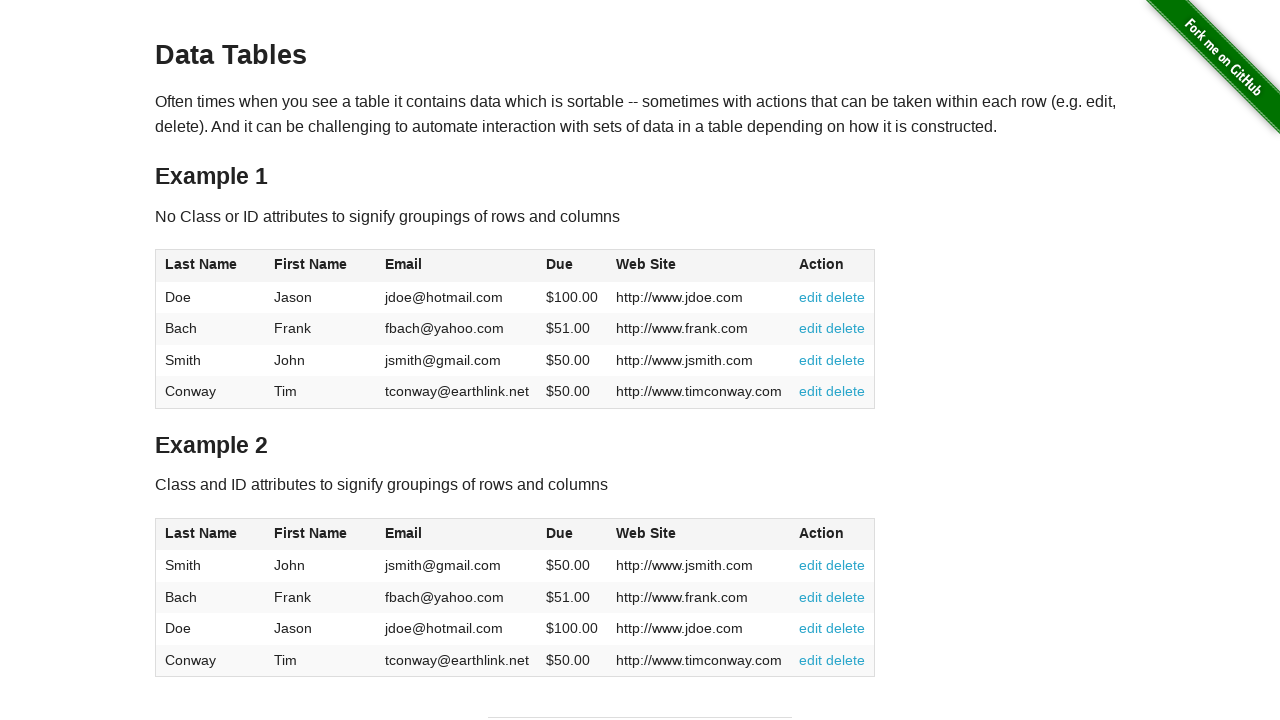

Verified all due values are sorted in descending order from highest to lowest
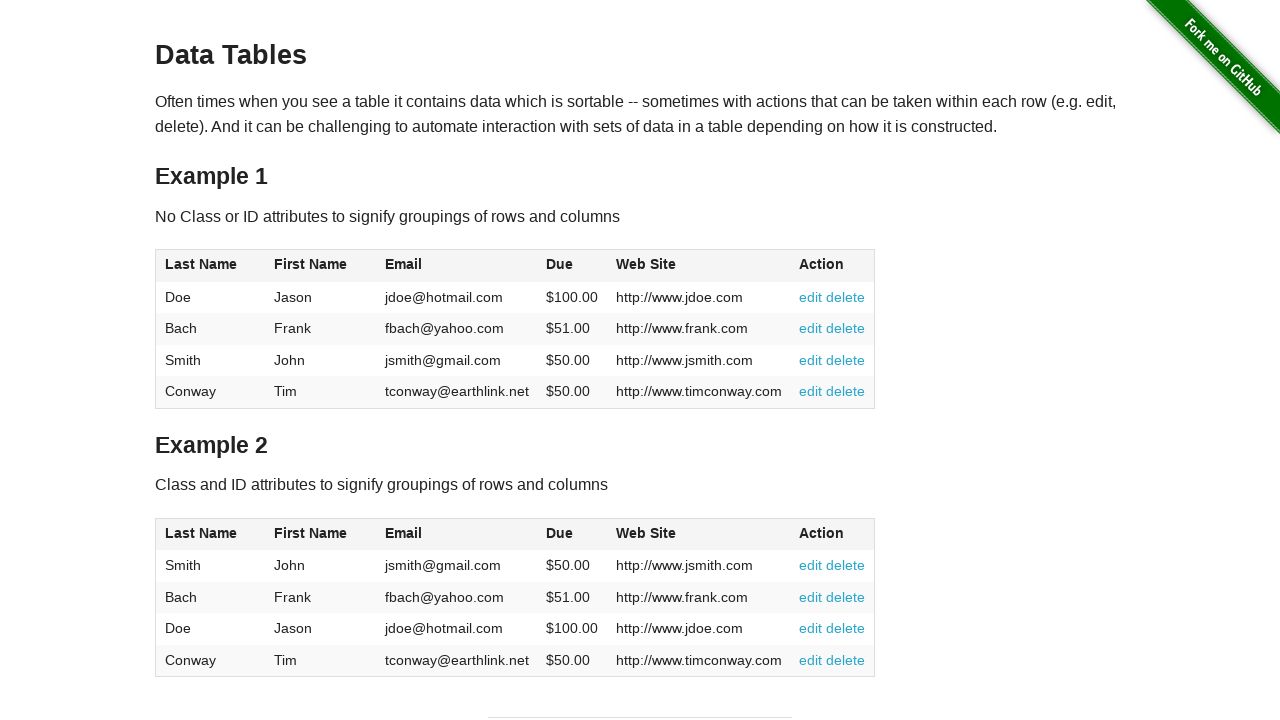

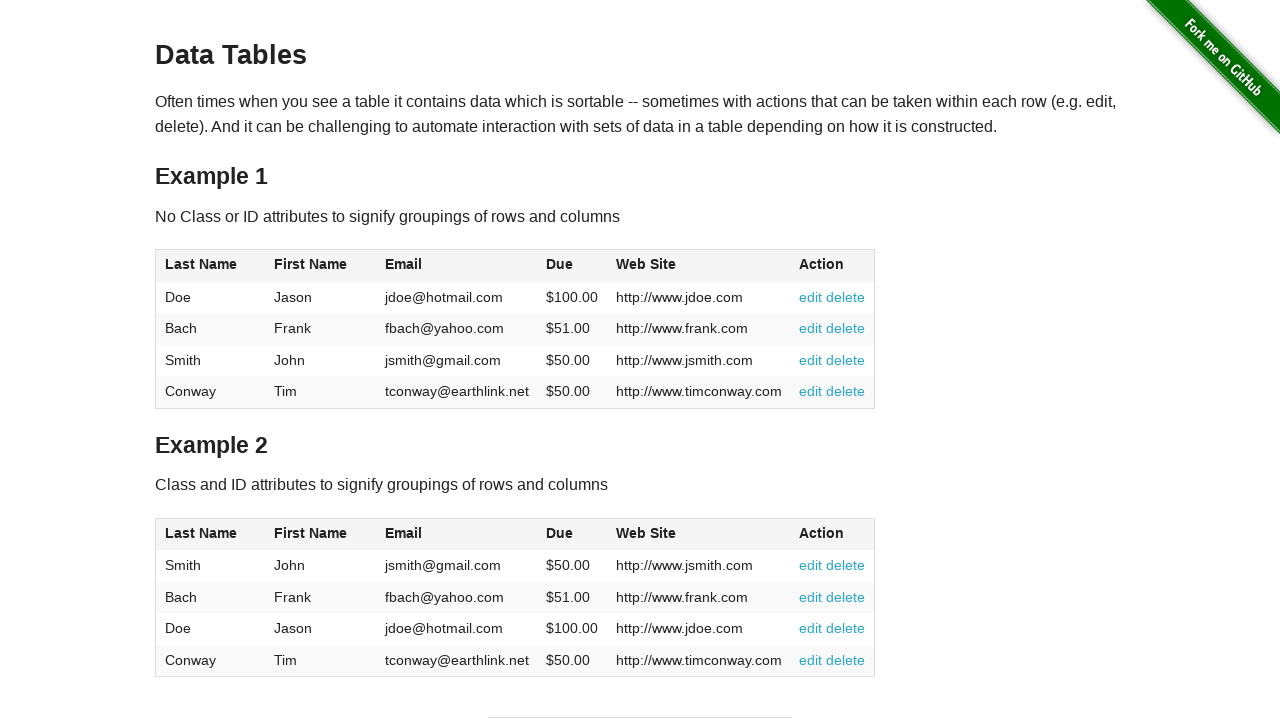